Searches for a company on National Medical Products Administration website by entering company name and clicking search button

Starting URL: http://www.nmpa.gov.cn

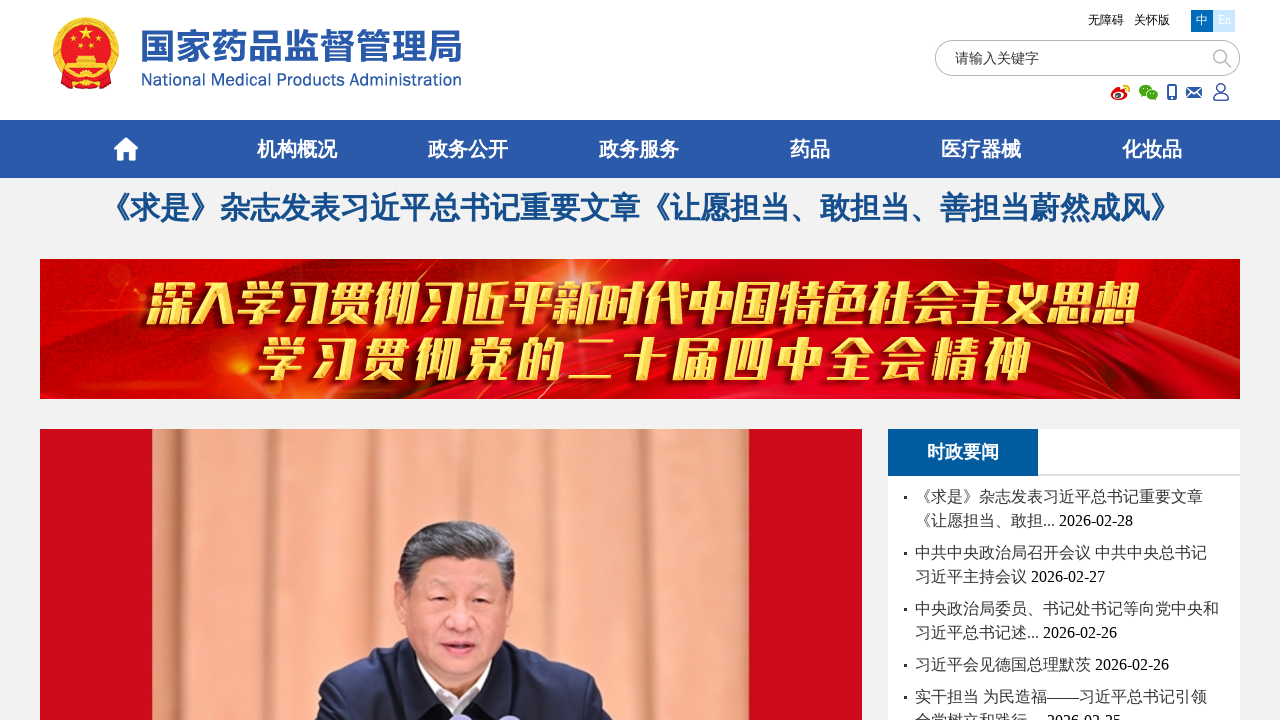

Filled company name '云南白药集团股份有限公司' in search input on #qt
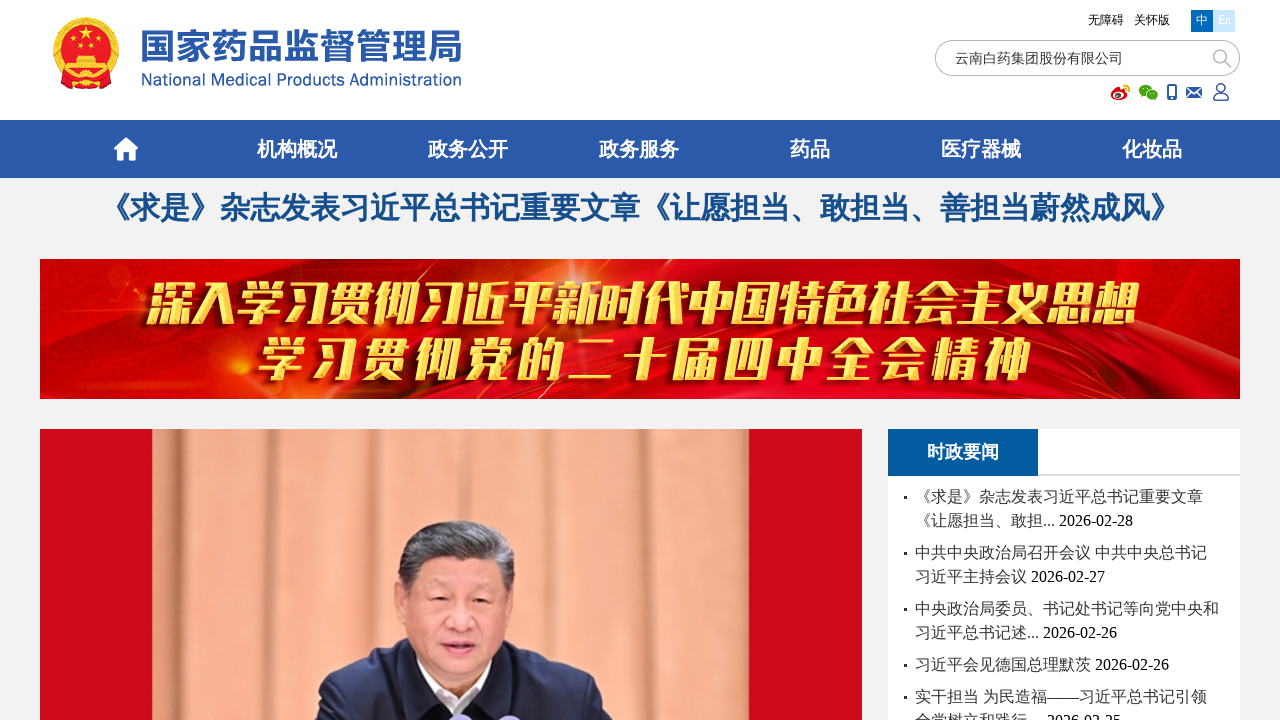

Clicked search button to search for company on NMPA website at (1222, 58) on #sosbtn
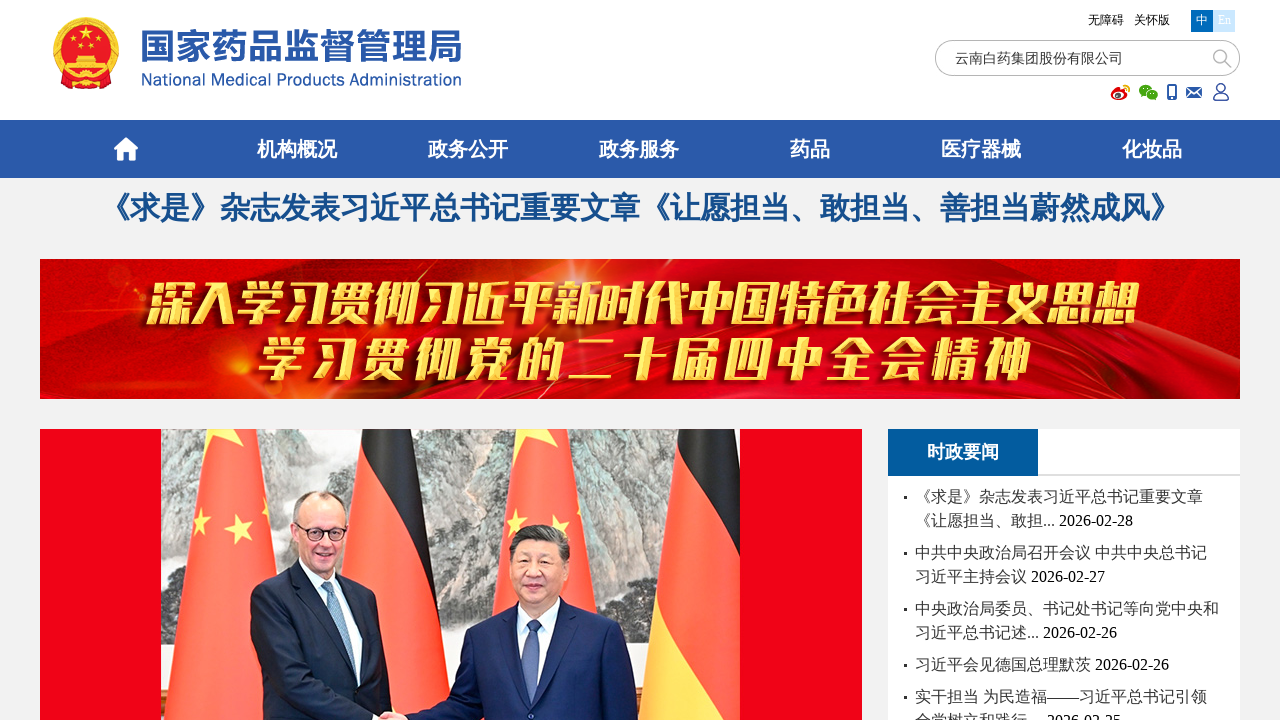

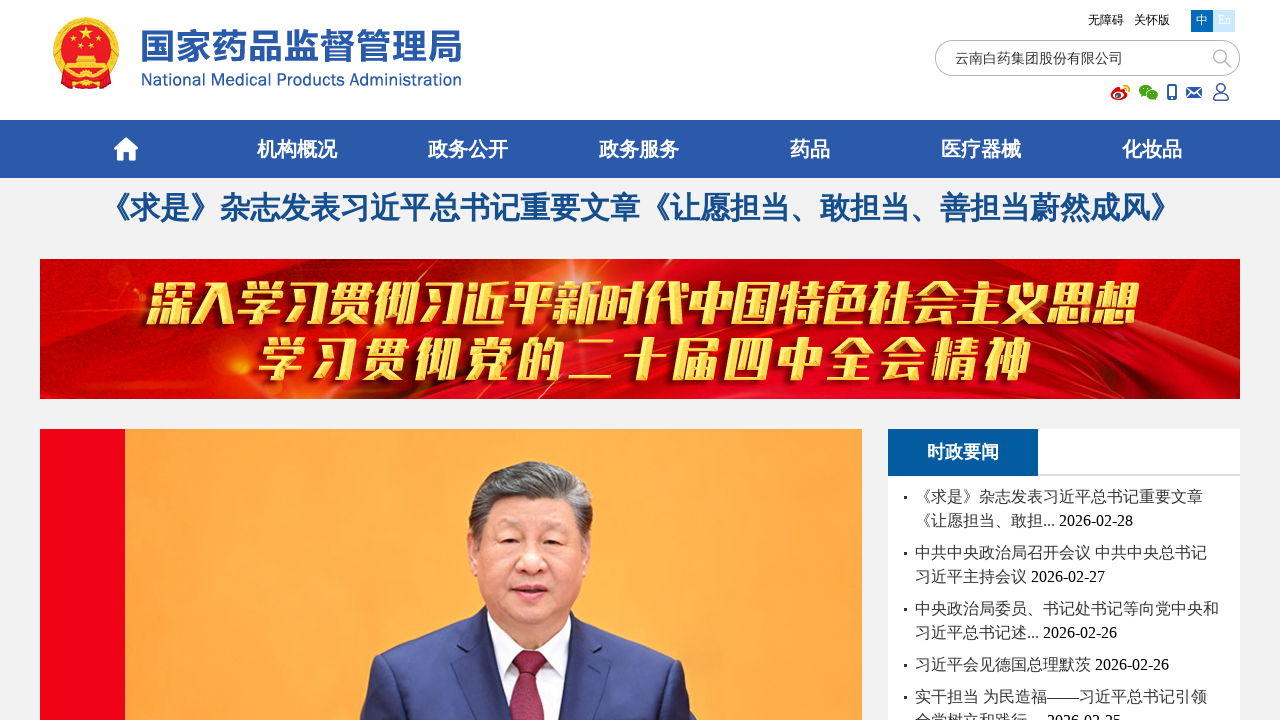